Navigates to a demo page and fills in a text input field with sample text

Starting URL: https://seleniumbase.io/demo_page

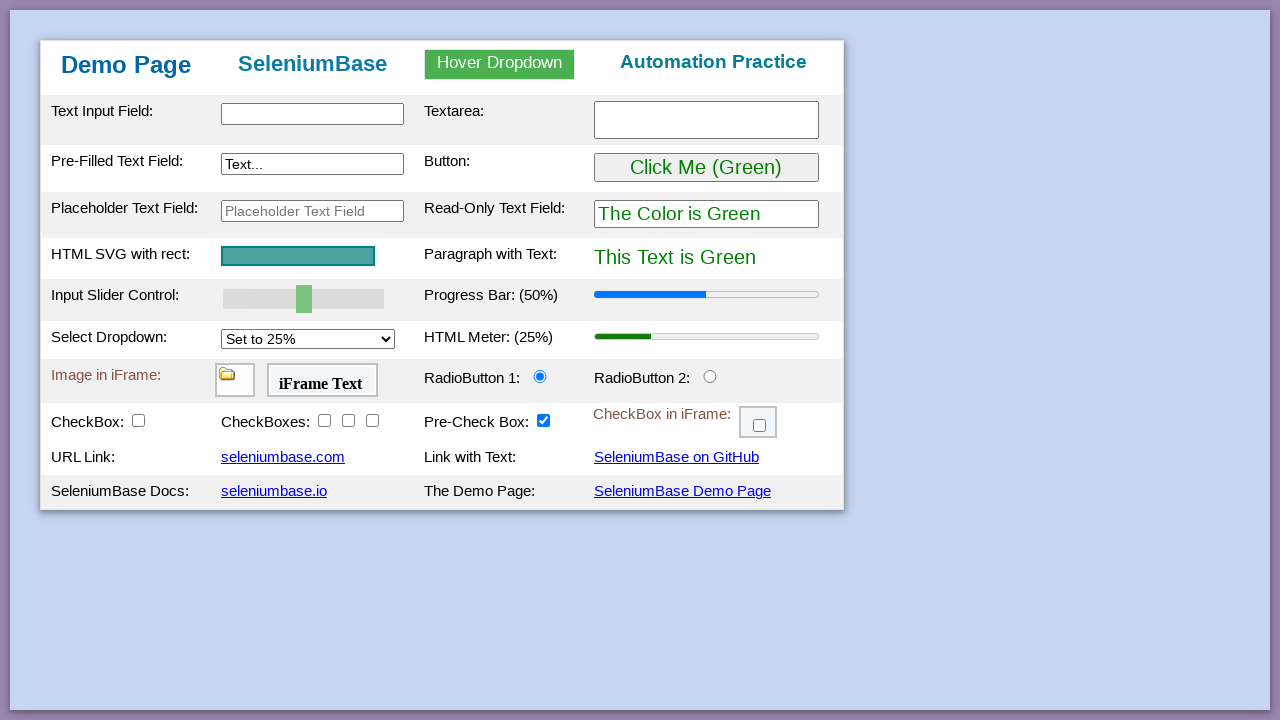

Navigated to demo page at https://seleniumbase.io/demo_page
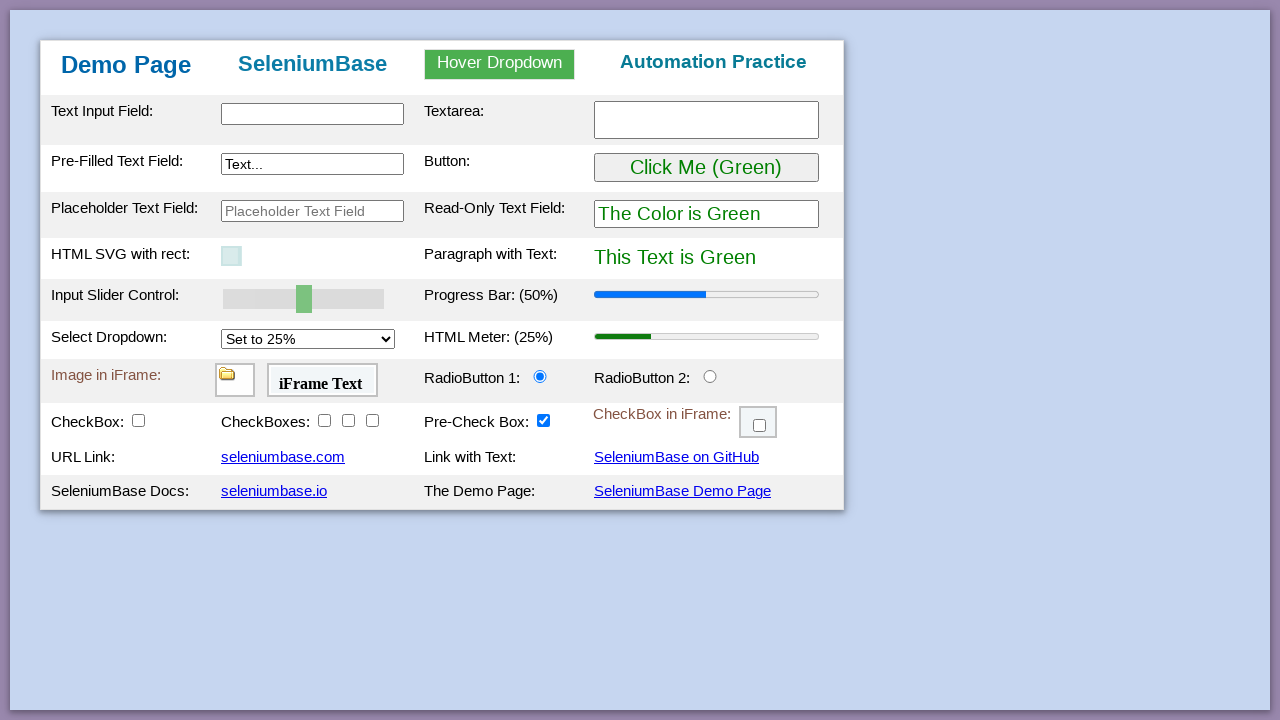

Filled text input field with 'This is the input text.' on #myTextInput
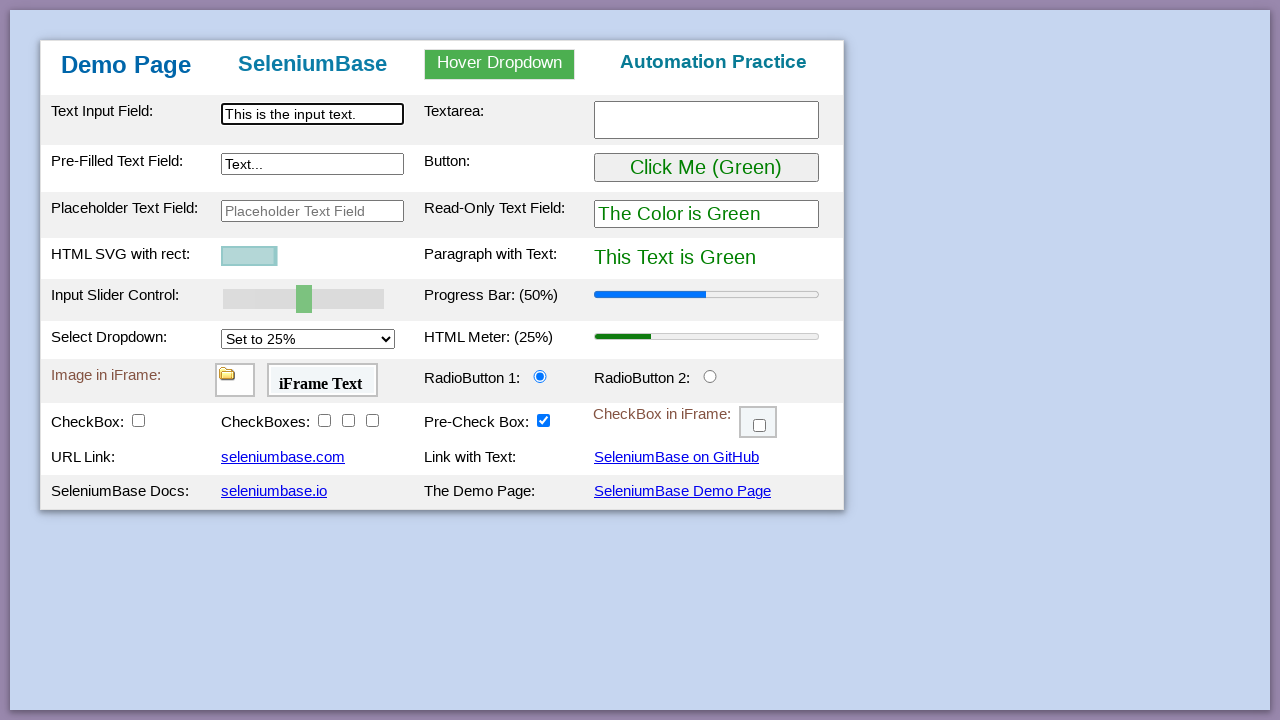

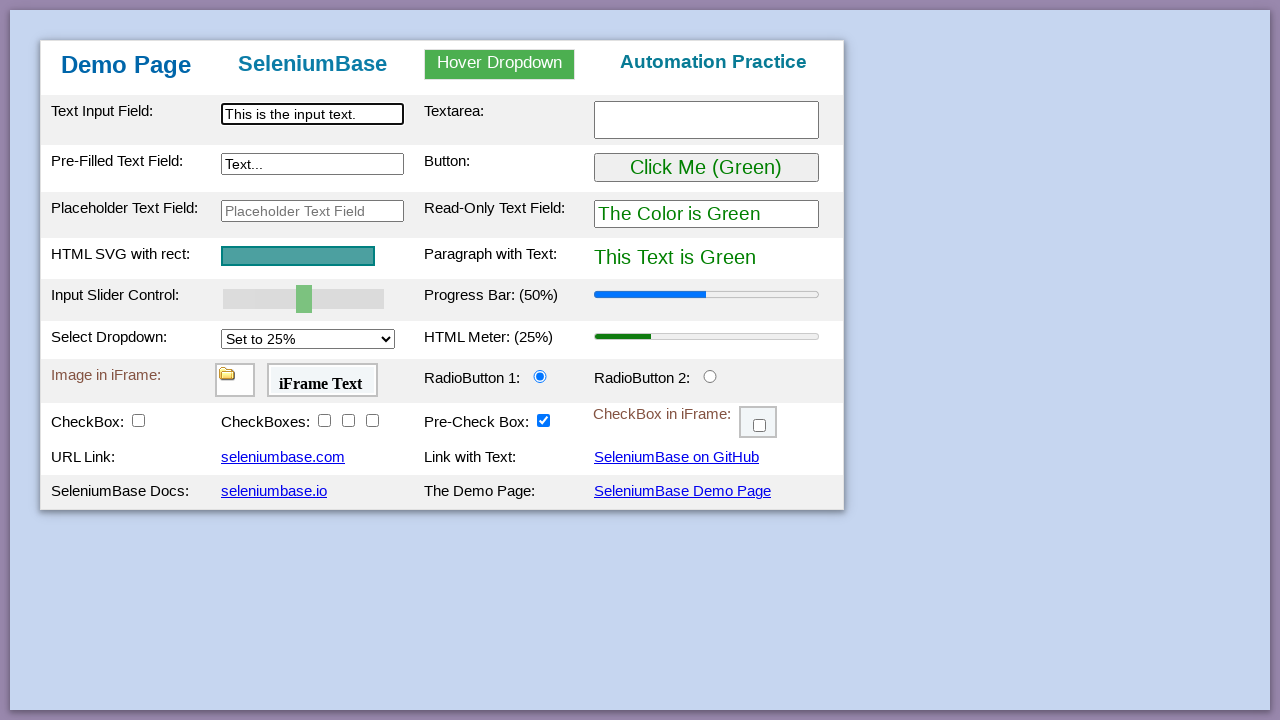